Tests the Disappearing Elements page by navigating to it and attempting to find all 5 menu options, refreshing the page until all elements appear

Starting URL: https://the-internet.herokuapp.com/

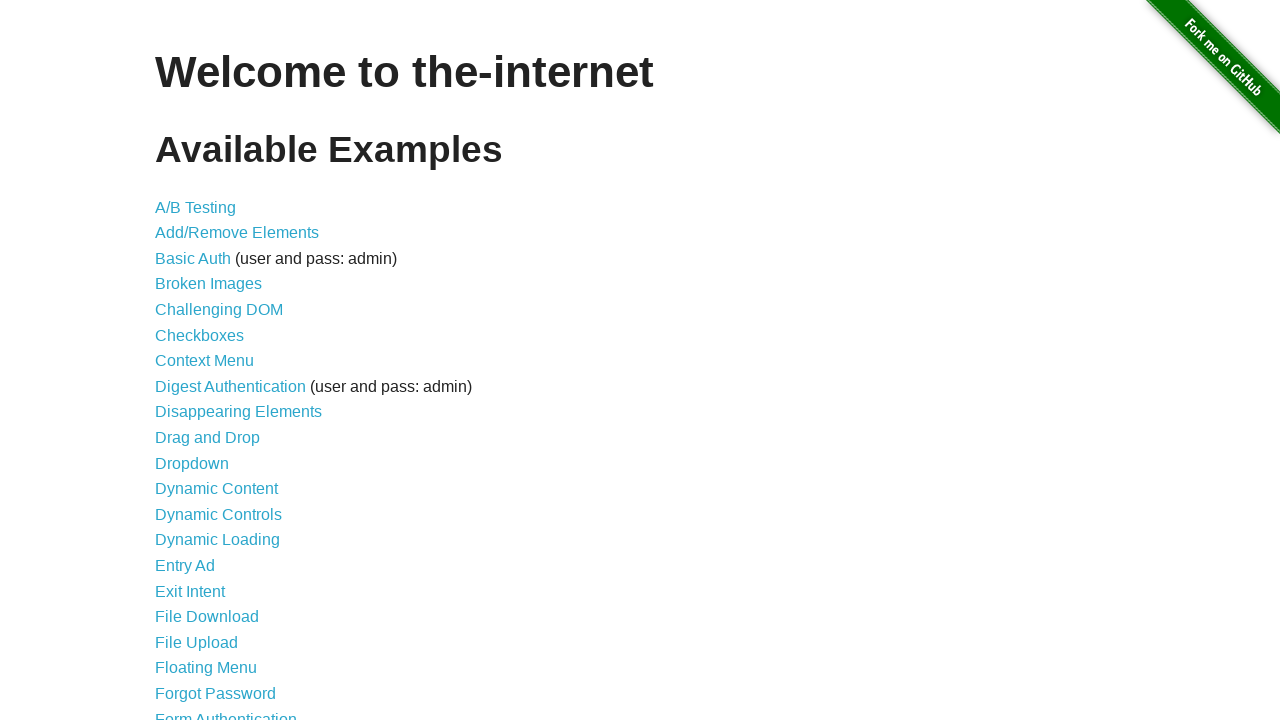

Clicked on 'Disappearing Elements' link at (238, 412) on text=Disappearing Elements
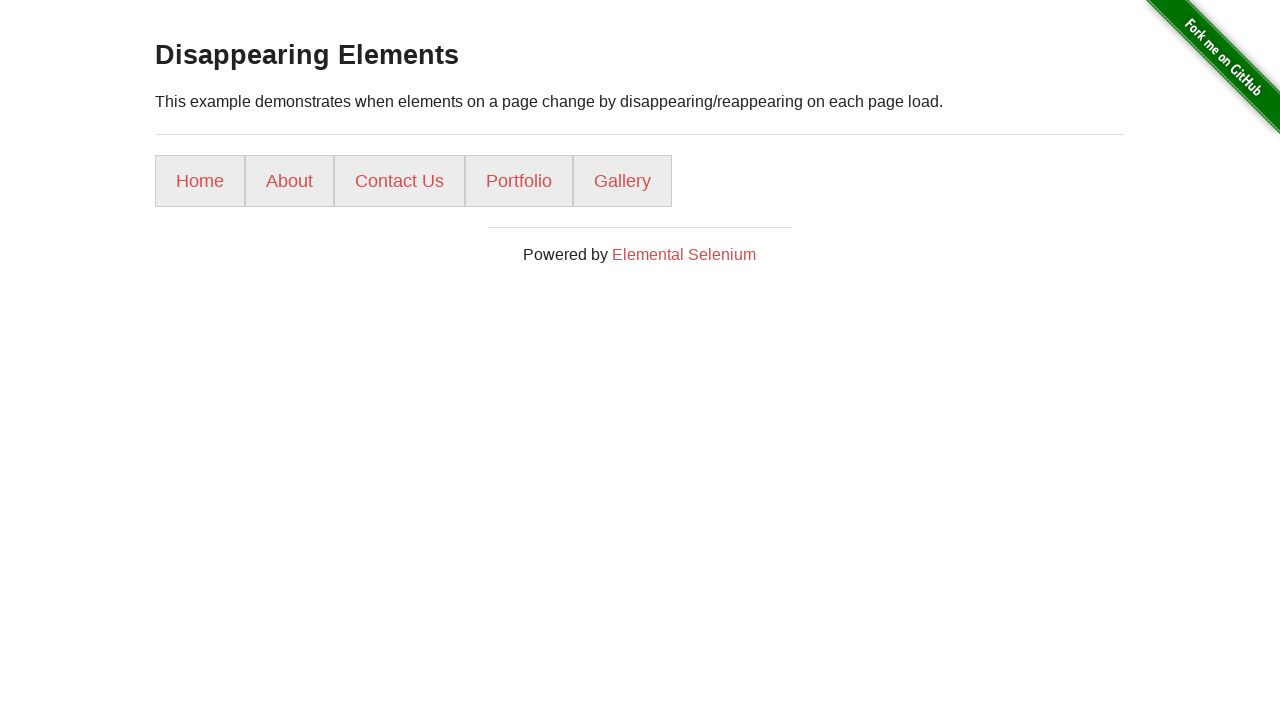

Menu loaded and selector is available
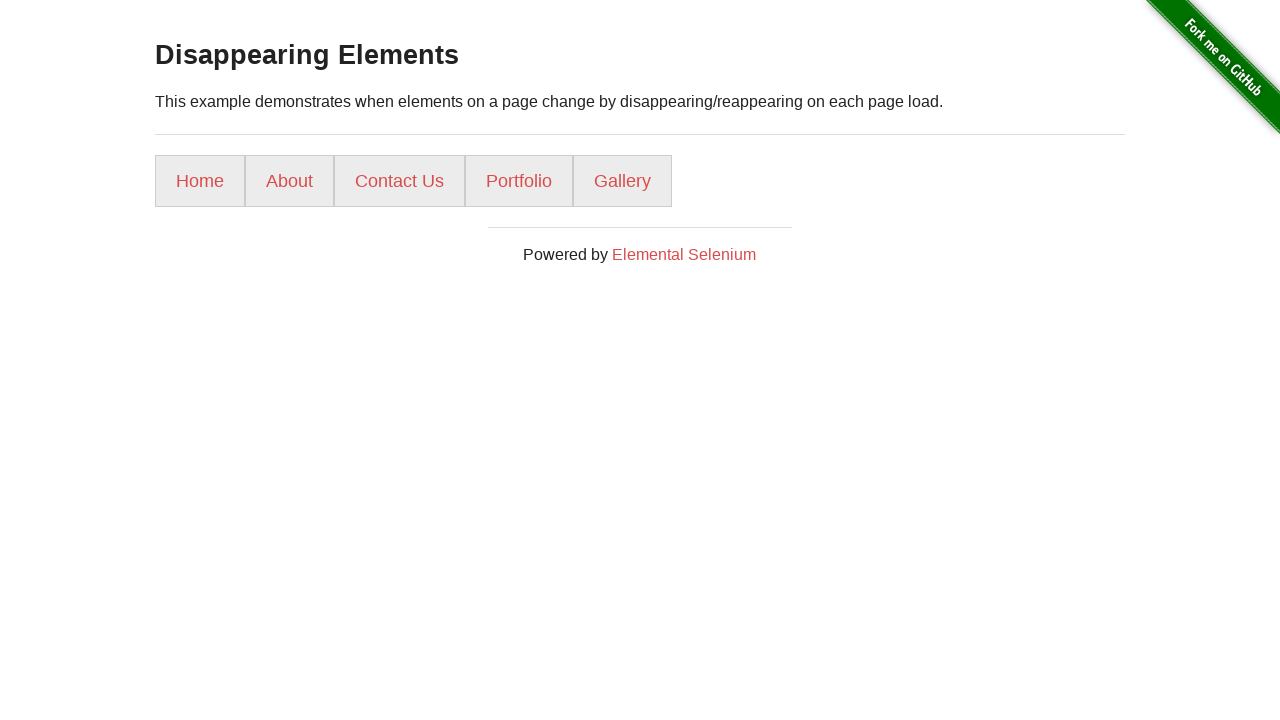

Found 5 menu items on attempt 1
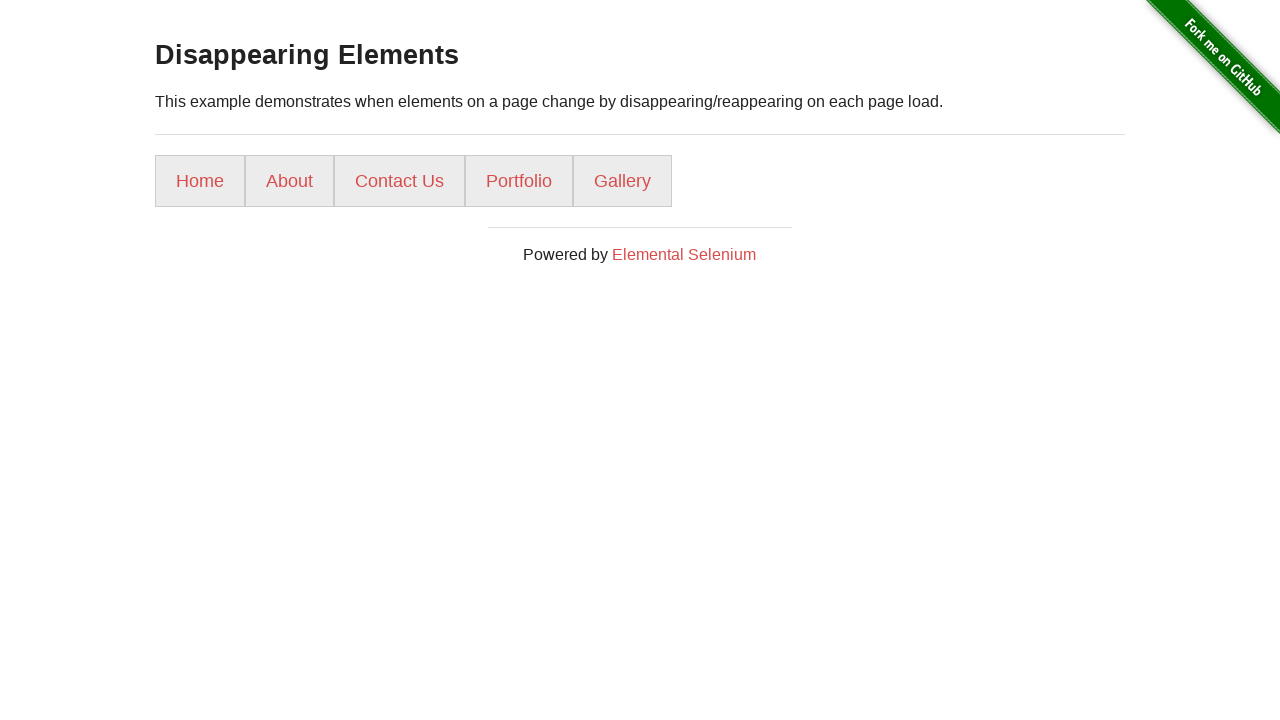

Verified all 5 menu options are present
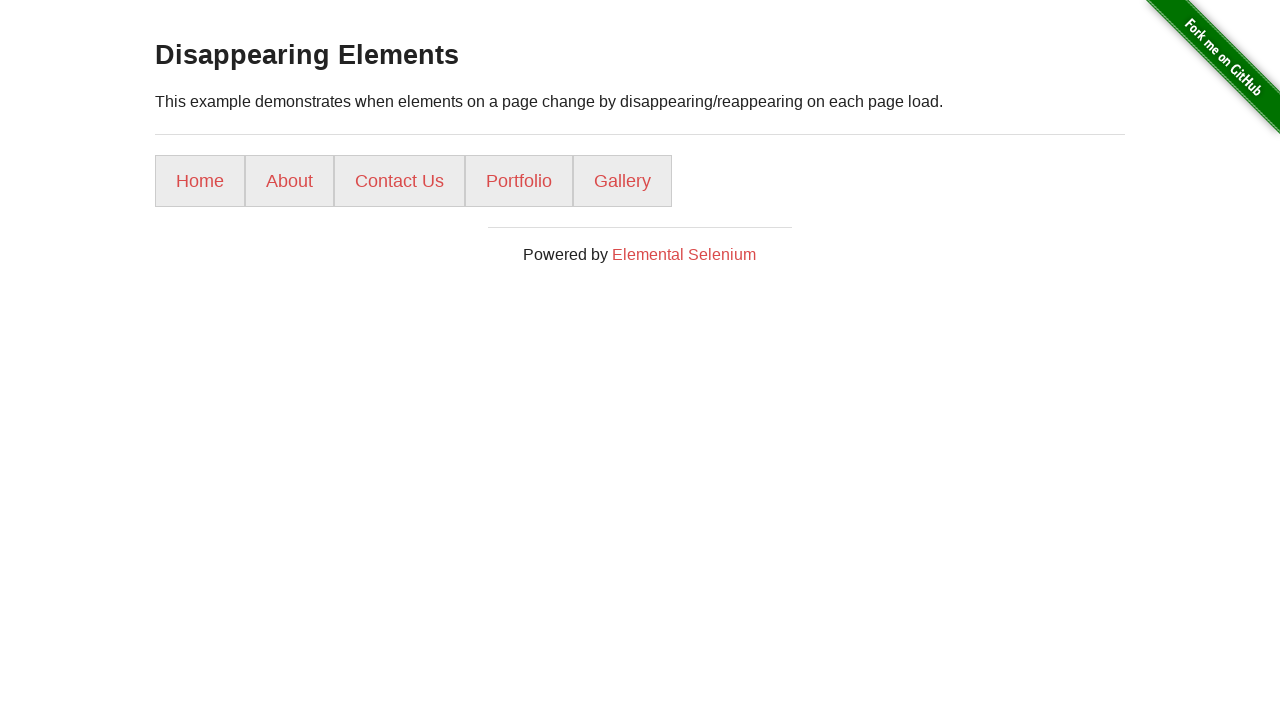

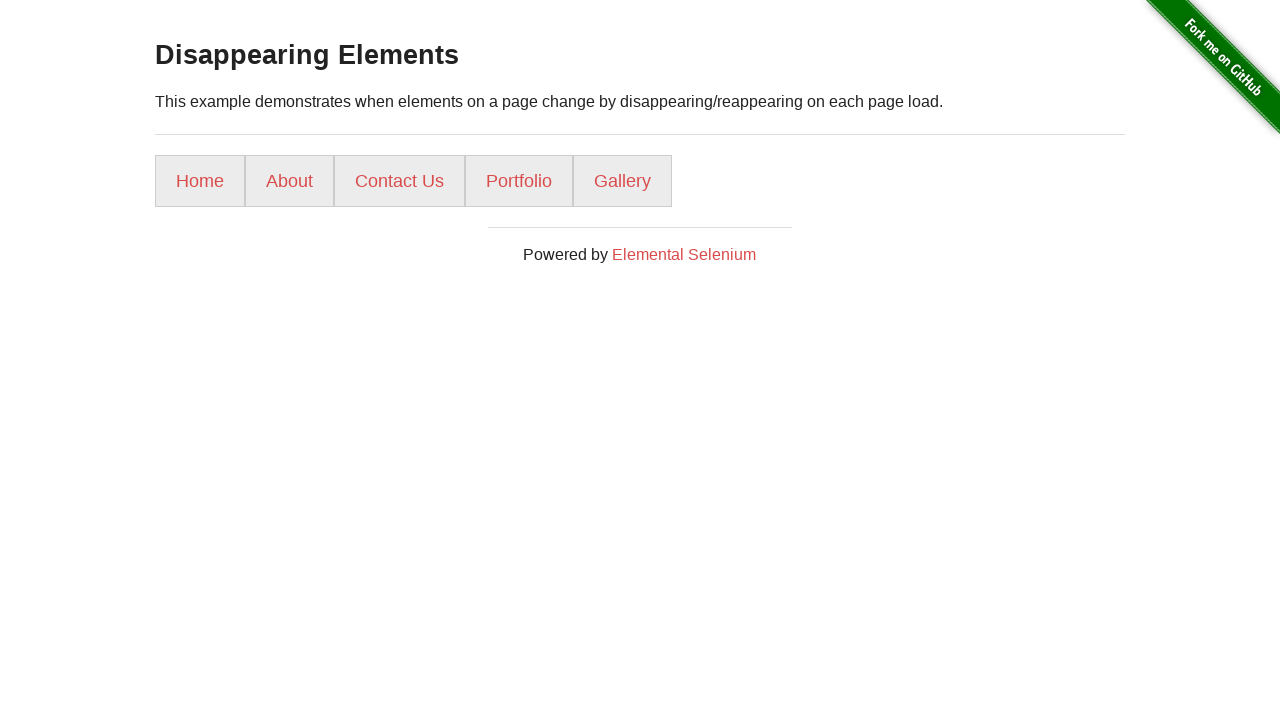